Tests that the Clear completed button displays the correct text when items are completed

Starting URL: https://demo.playwright.dev/todomvc

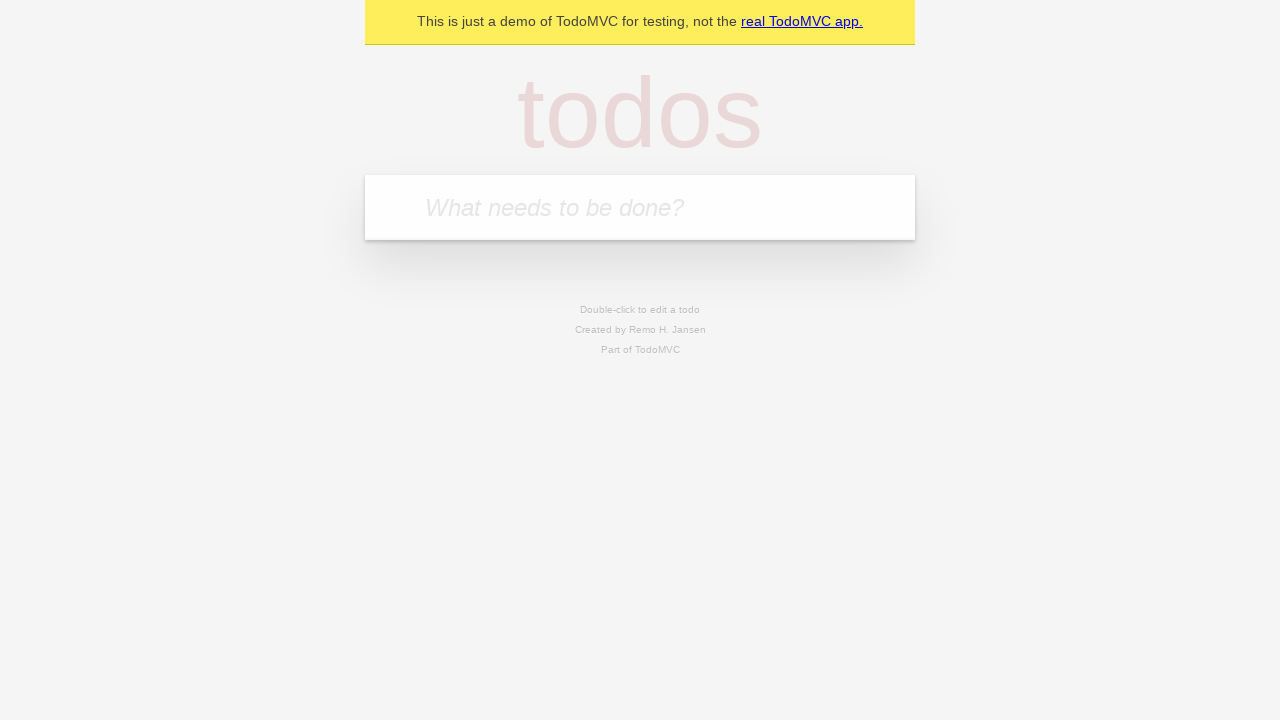

Filled todo input with 'buy some cheese' on internal:attr=[placeholder="What needs to be done?"i]
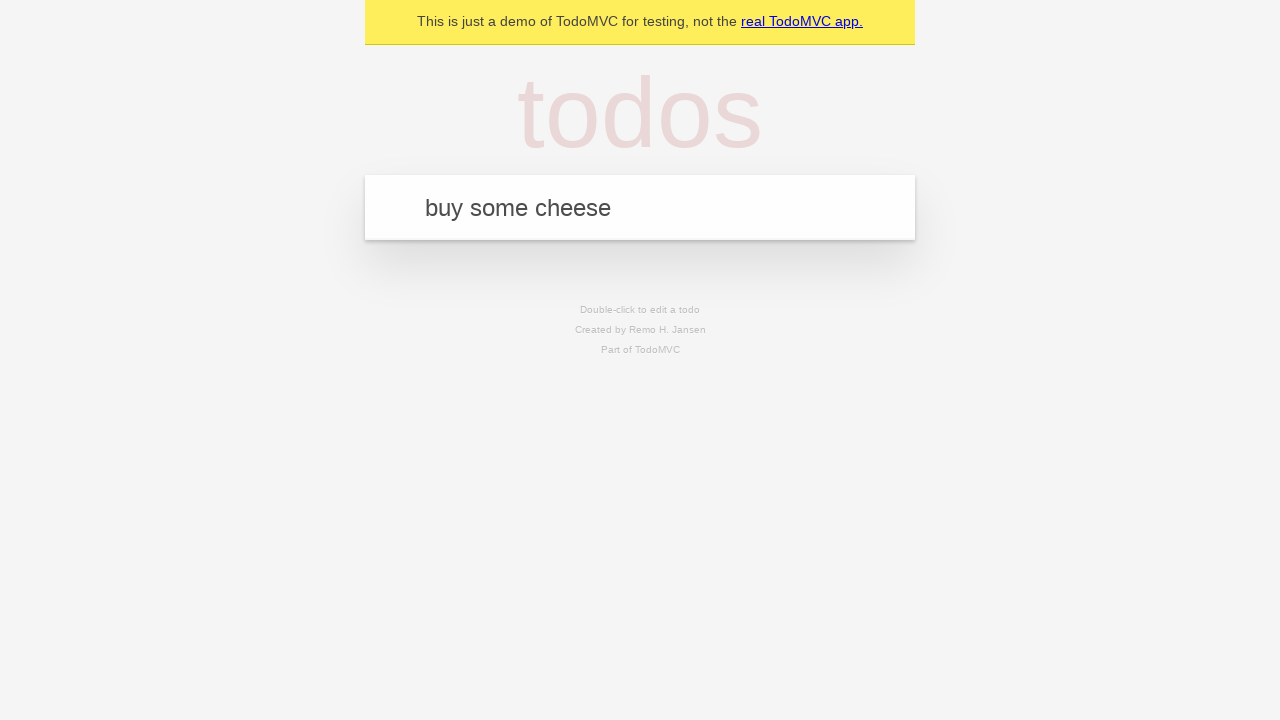

Pressed Enter to add first todo on internal:attr=[placeholder="What needs to be done?"i]
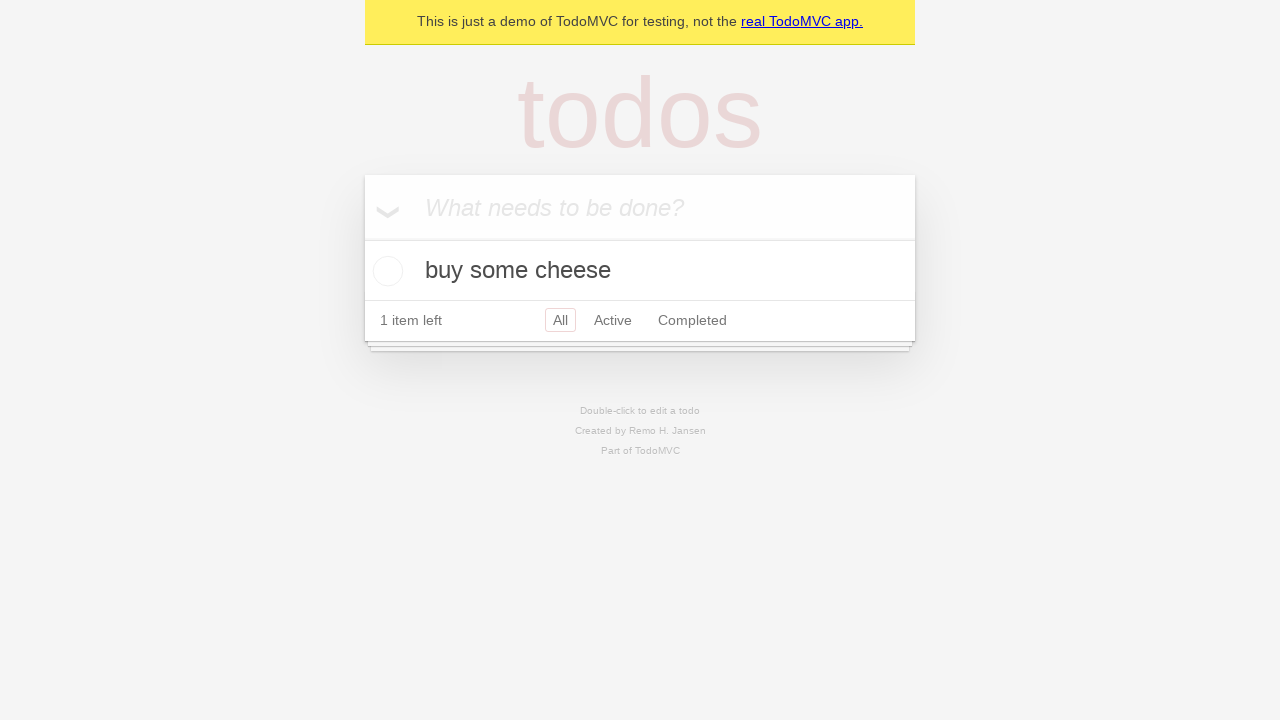

Filled todo input with 'feed the cat' on internal:attr=[placeholder="What needs to be done?"i]
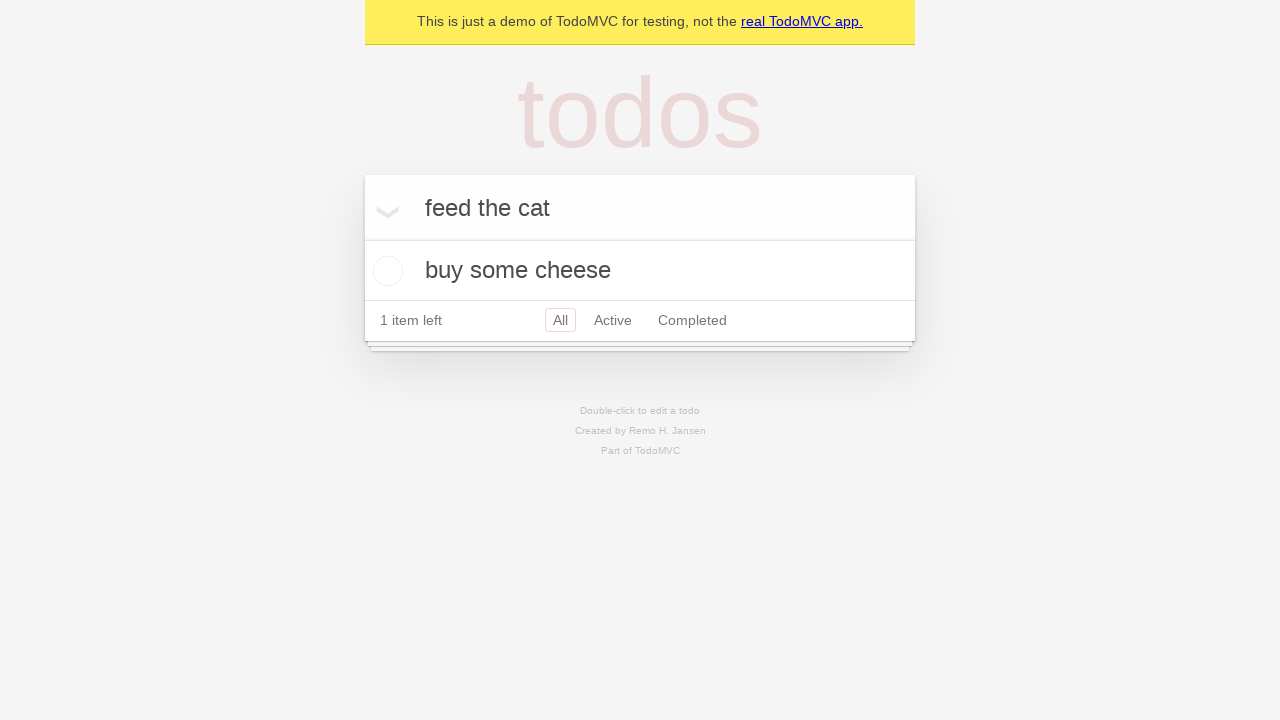

Pressed Enter to add second todo on internal:attr=[placeholder="What needs to be done?"i]
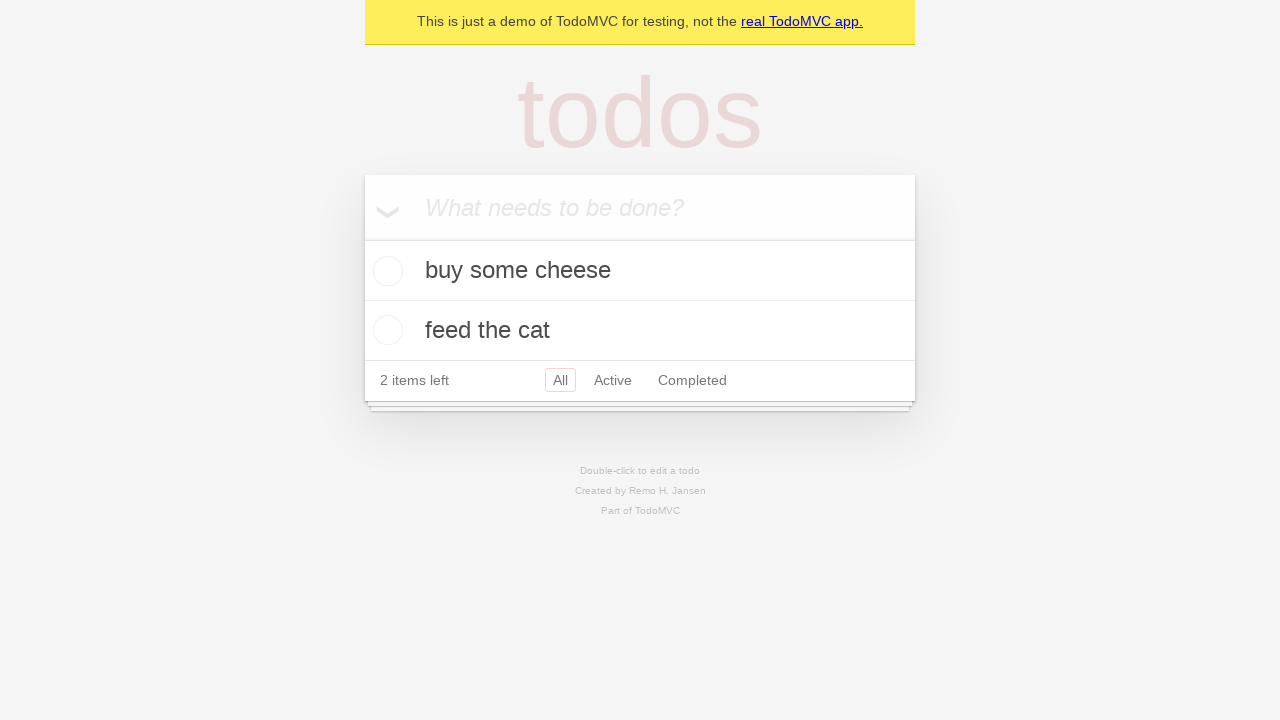

Filled todo input with 'book a doctors appointment' on internal:attr=[placeholder="What needs to be done?"i]
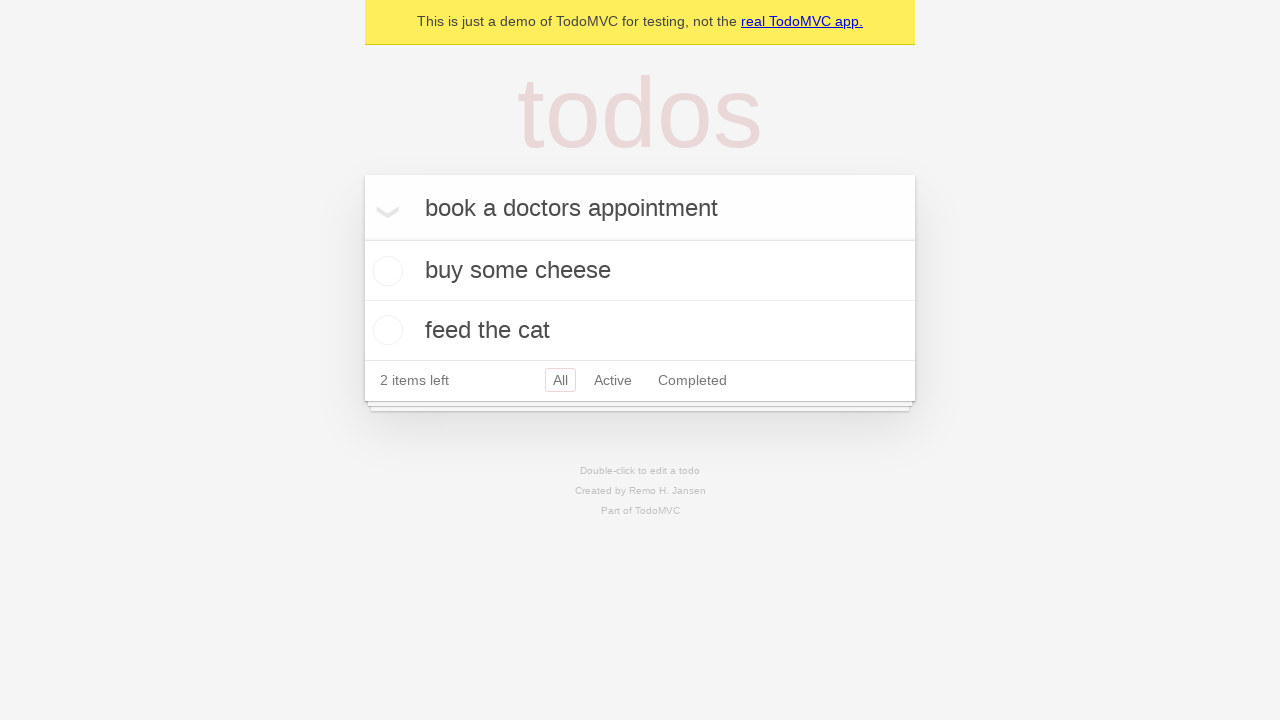

Pressed Enter to add third todo on internal:attr=[placeholder="What needs to be done?"i]
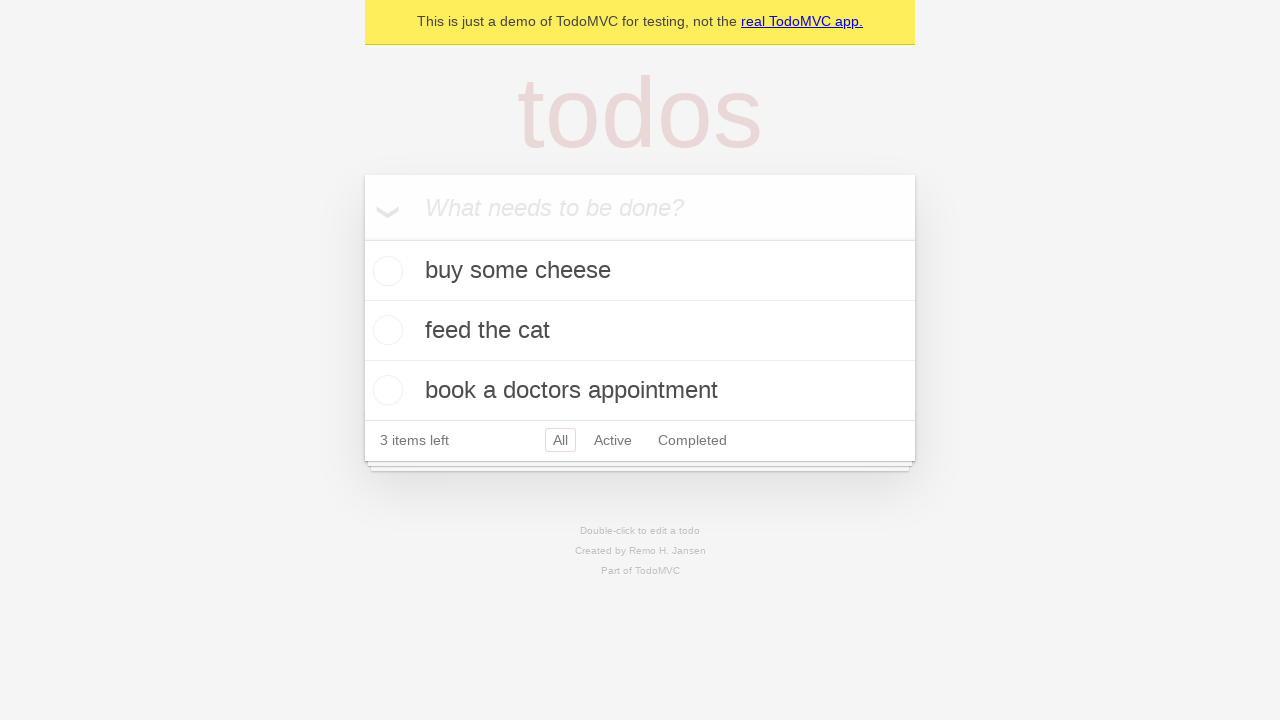

Checked the first todo item to mark it as completed at (385, 271) on .todo-list li .toggle >> nth=0
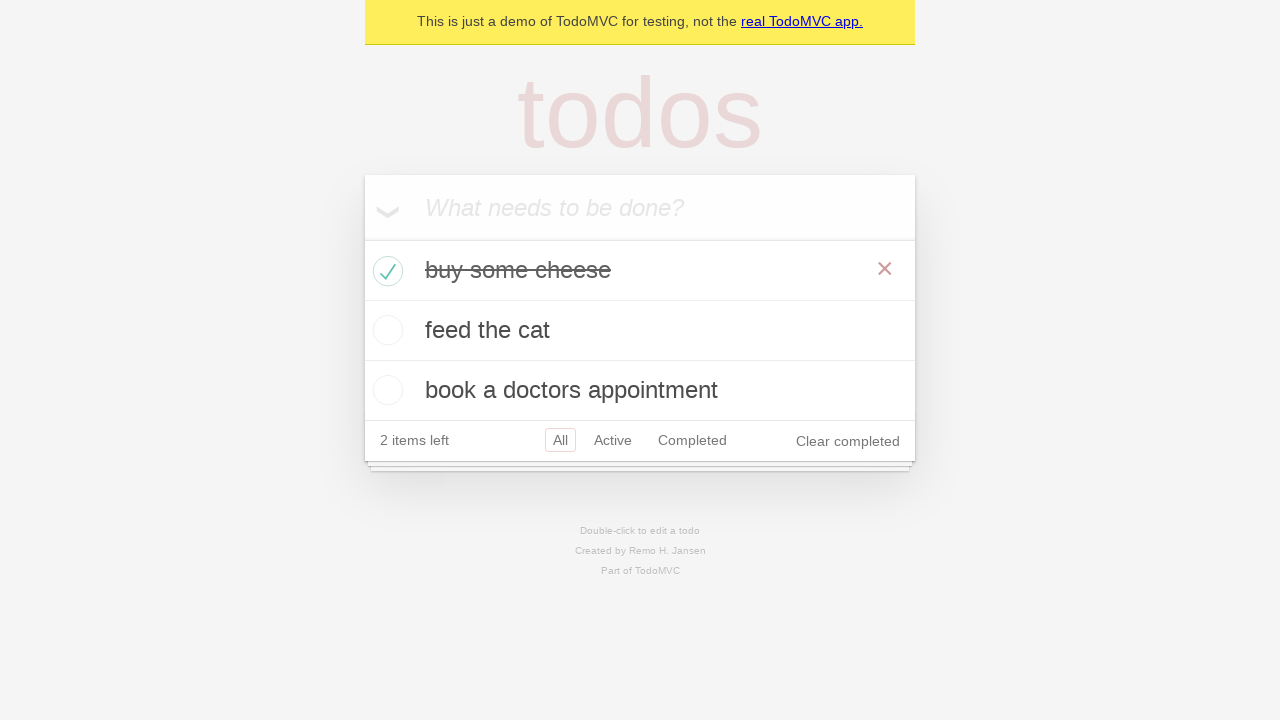

Clear completed button appeared after marking item as complete
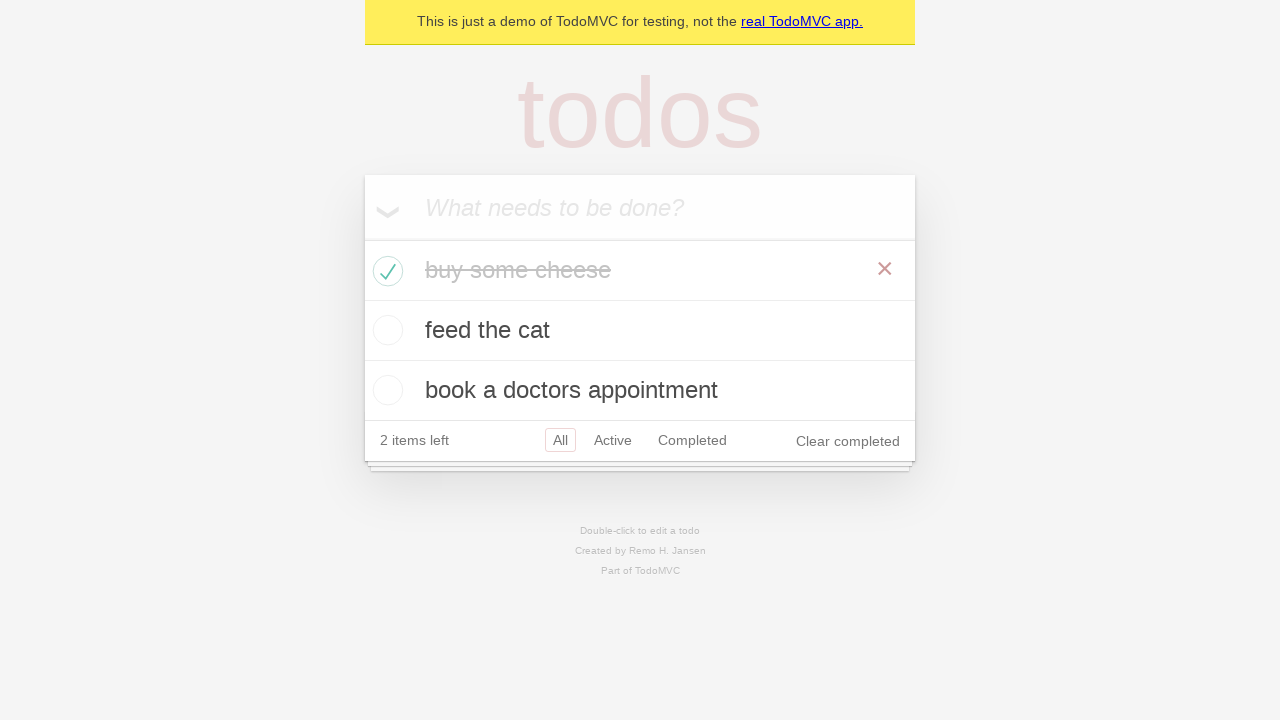

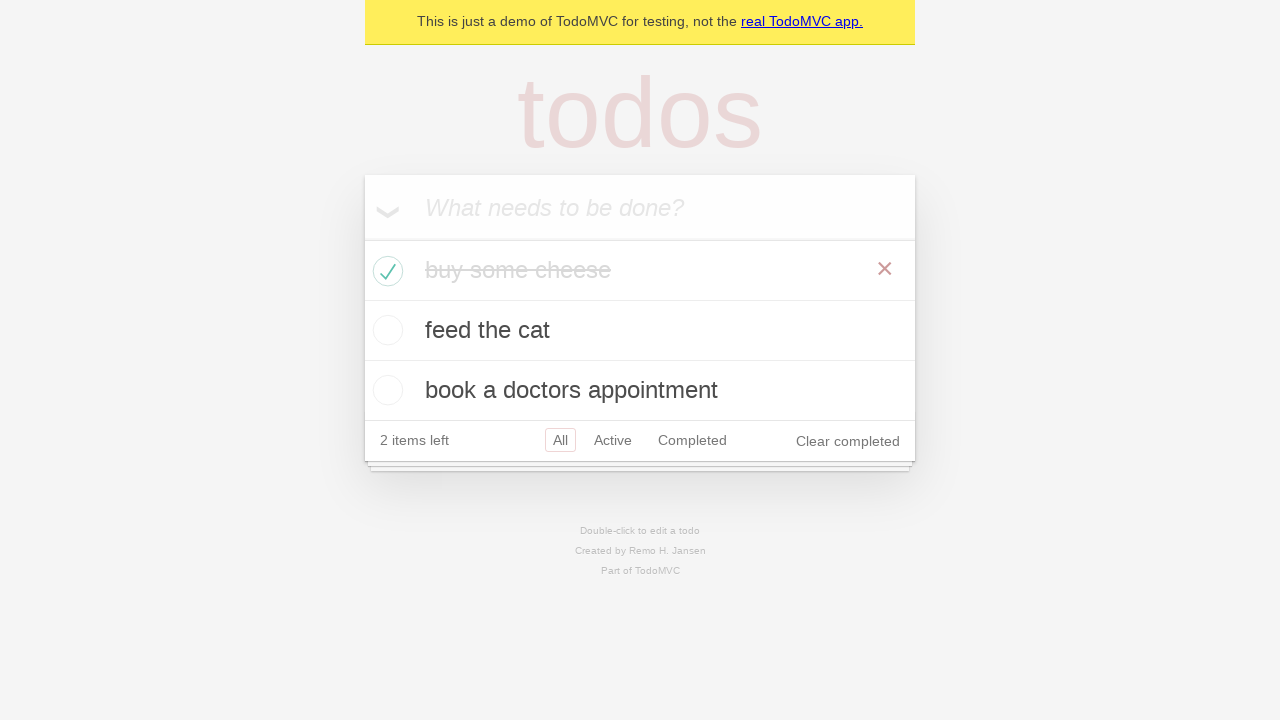